Tests selecting an option from dropdown by value attribute (selecting value '1')

Starting URL: https://demoqa.com/select-menu

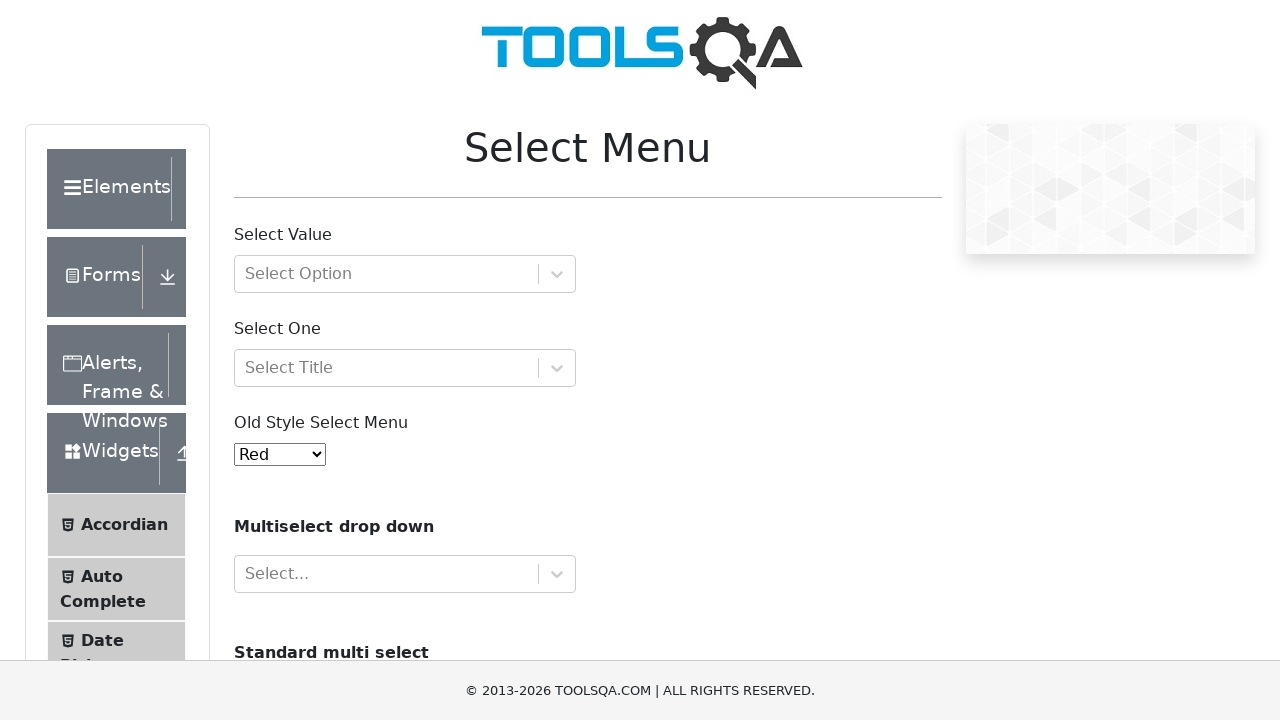

Old style select menu (#oldSelectMenu) is visible
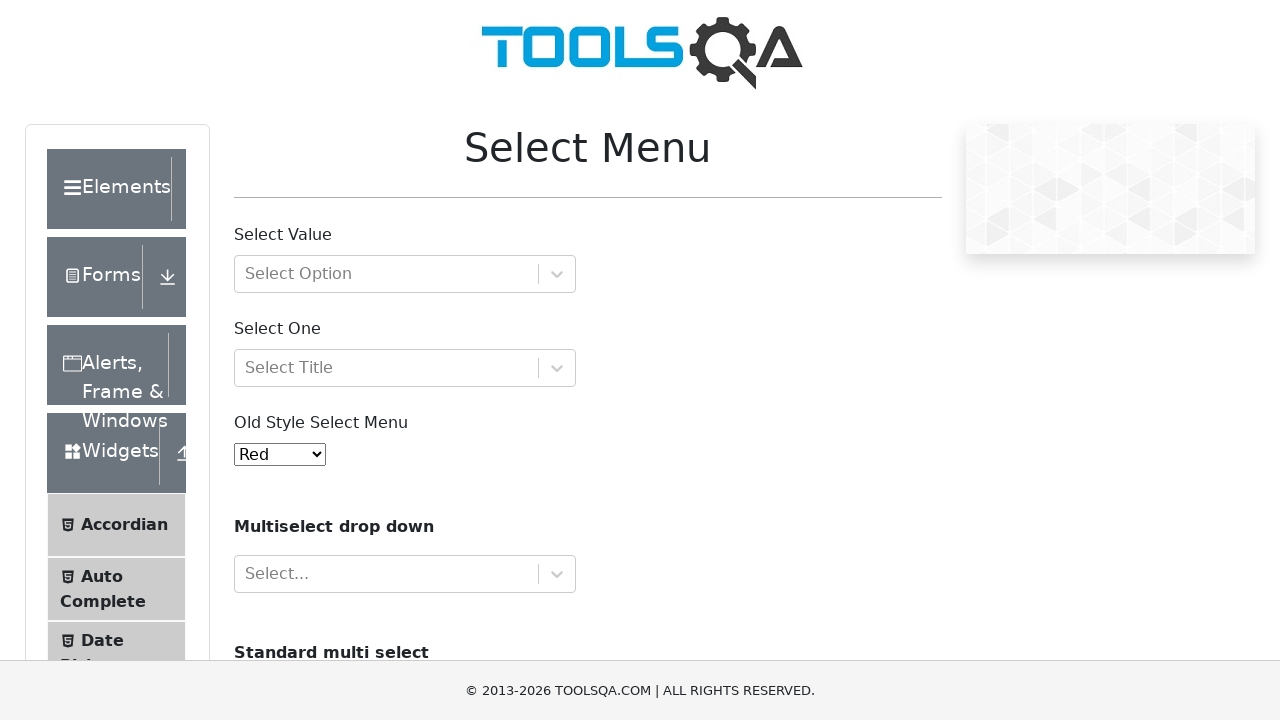

Selected option with value '1' from dropdown on #oldSelectMenu
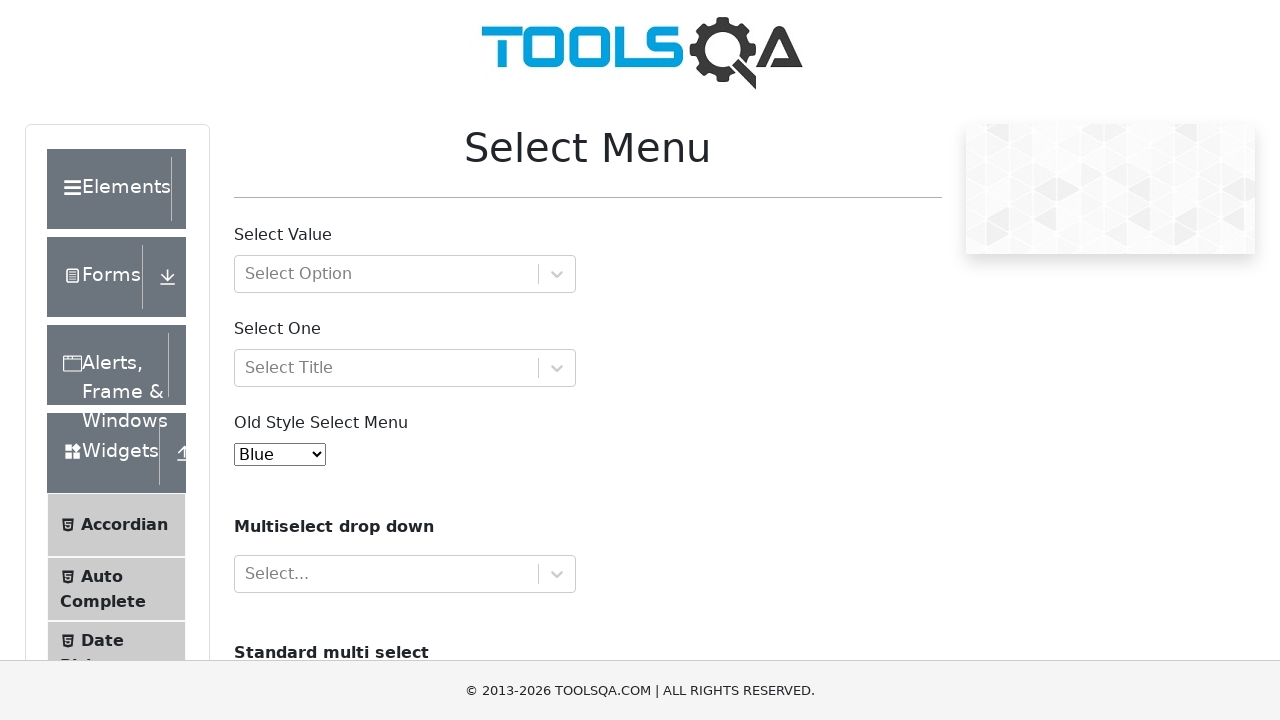

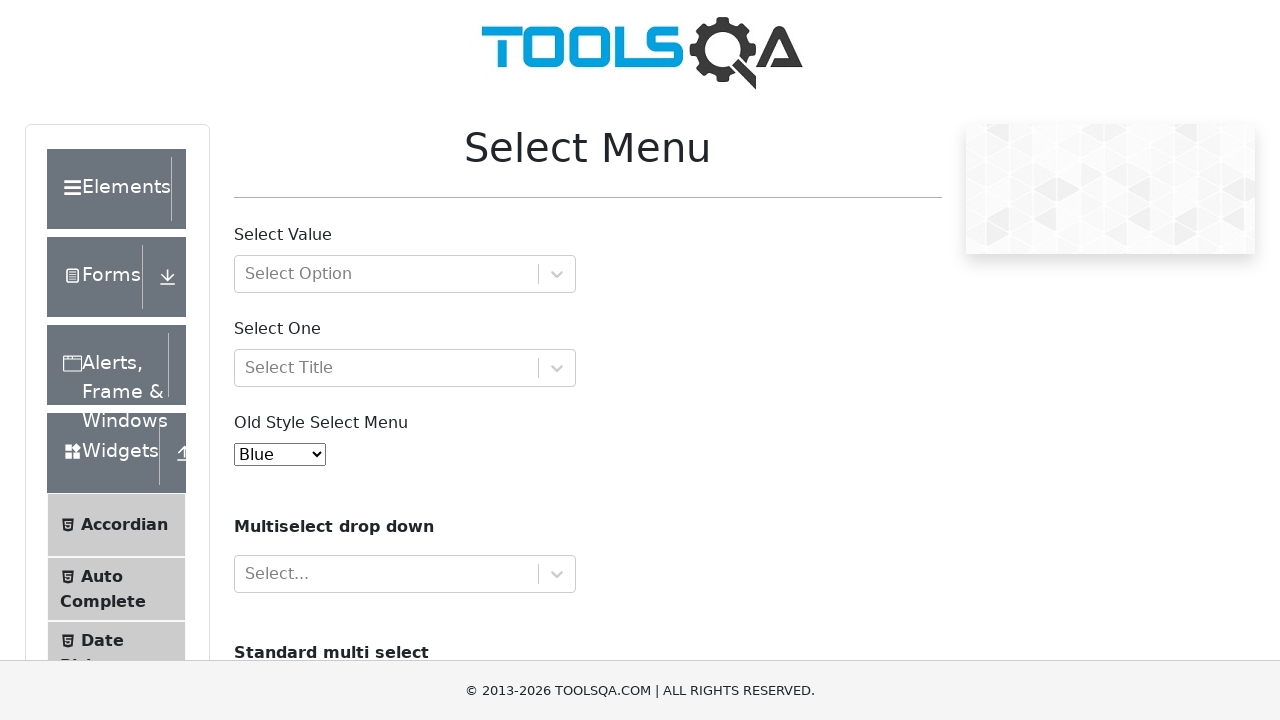